Tests that clicking the Due column header twice sorts the table data in descending order.

Starting URL: http://the-internet.herokuapp.com/tables

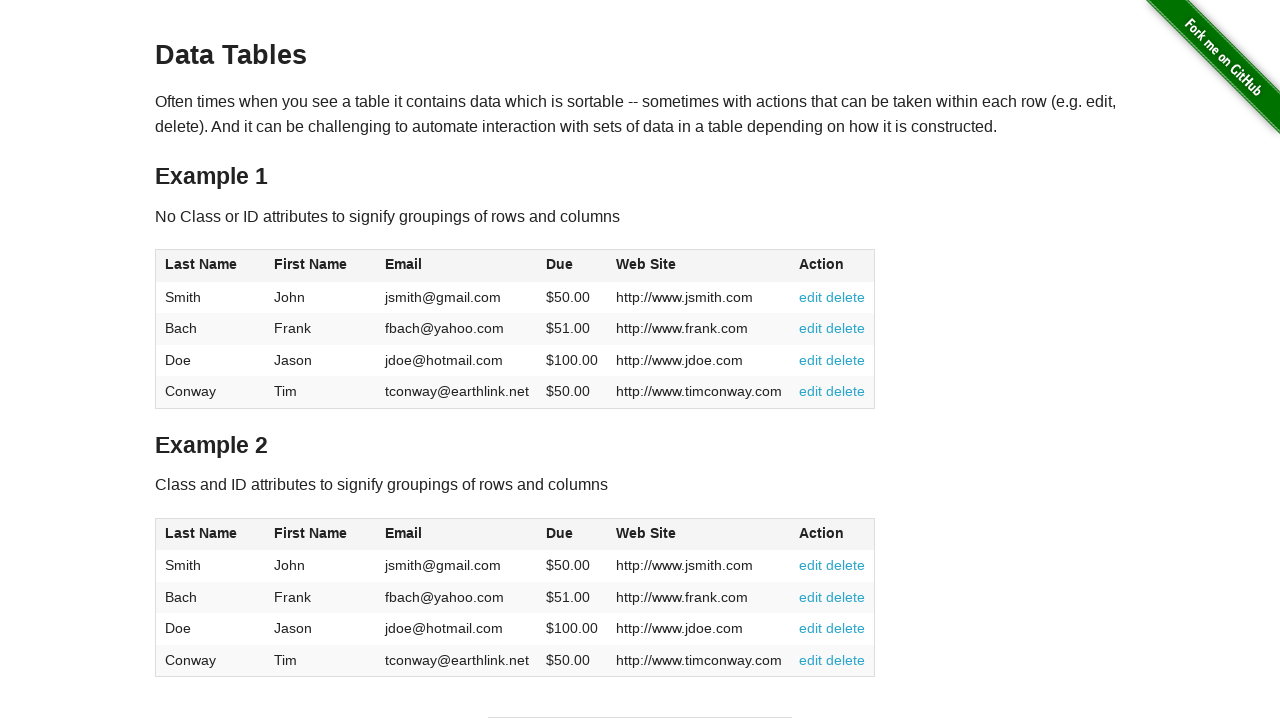

Clicked Due column header (4th column) first time for ascending sort at (572, 266) on #table1 thead tr th:nth-of-type(4)
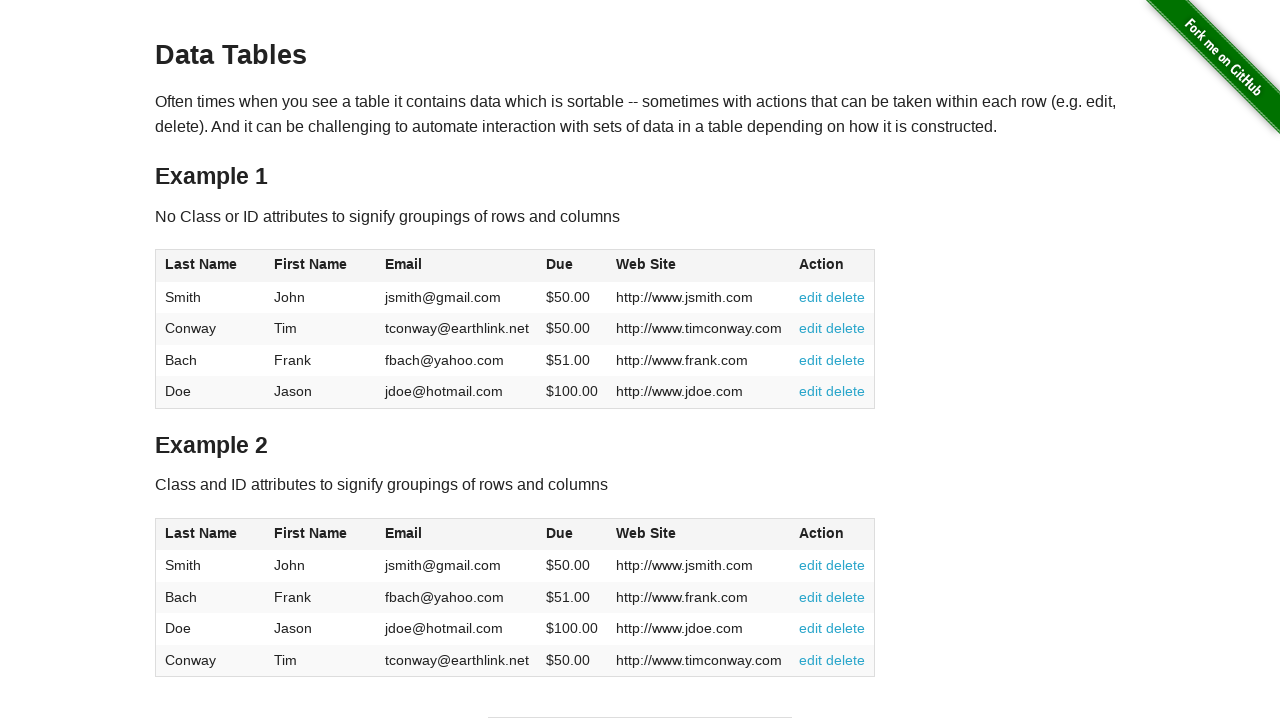

Clicked Due column header second time for descending sort at (572, 266) on #table1 thead tr th:nth-of-type(4)
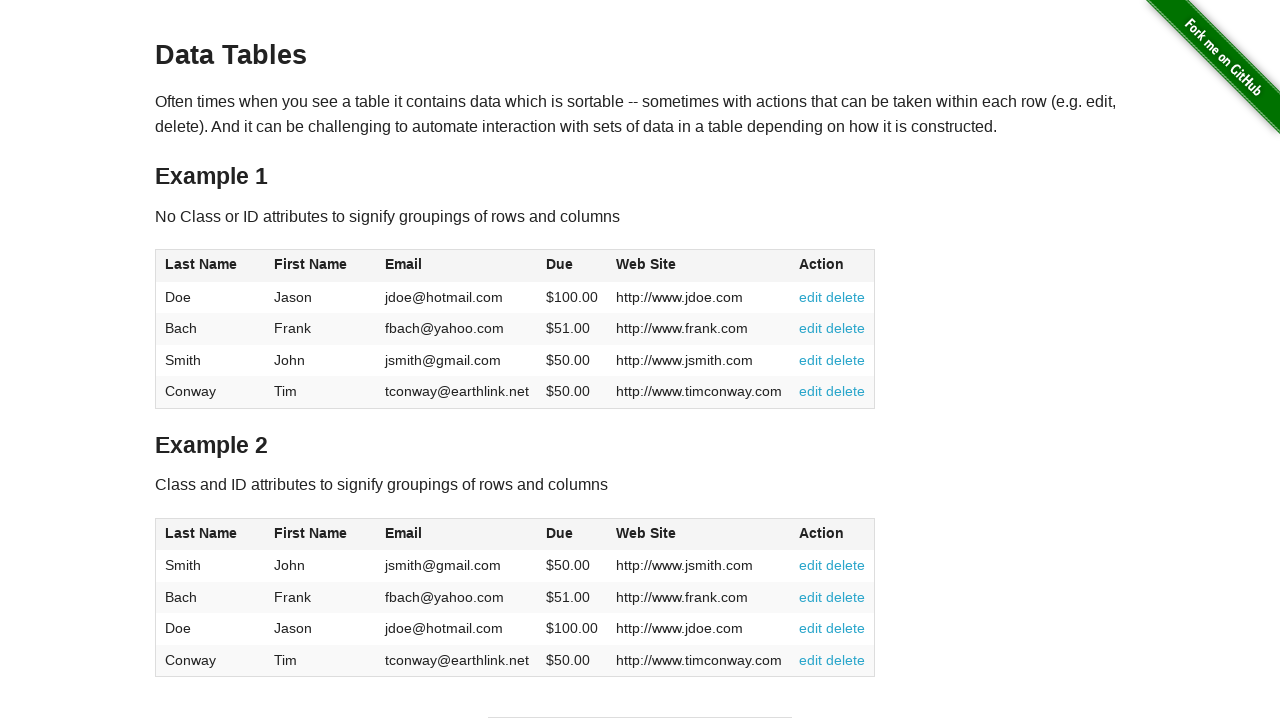

Table data loaded and Due column is now sorted in descending order
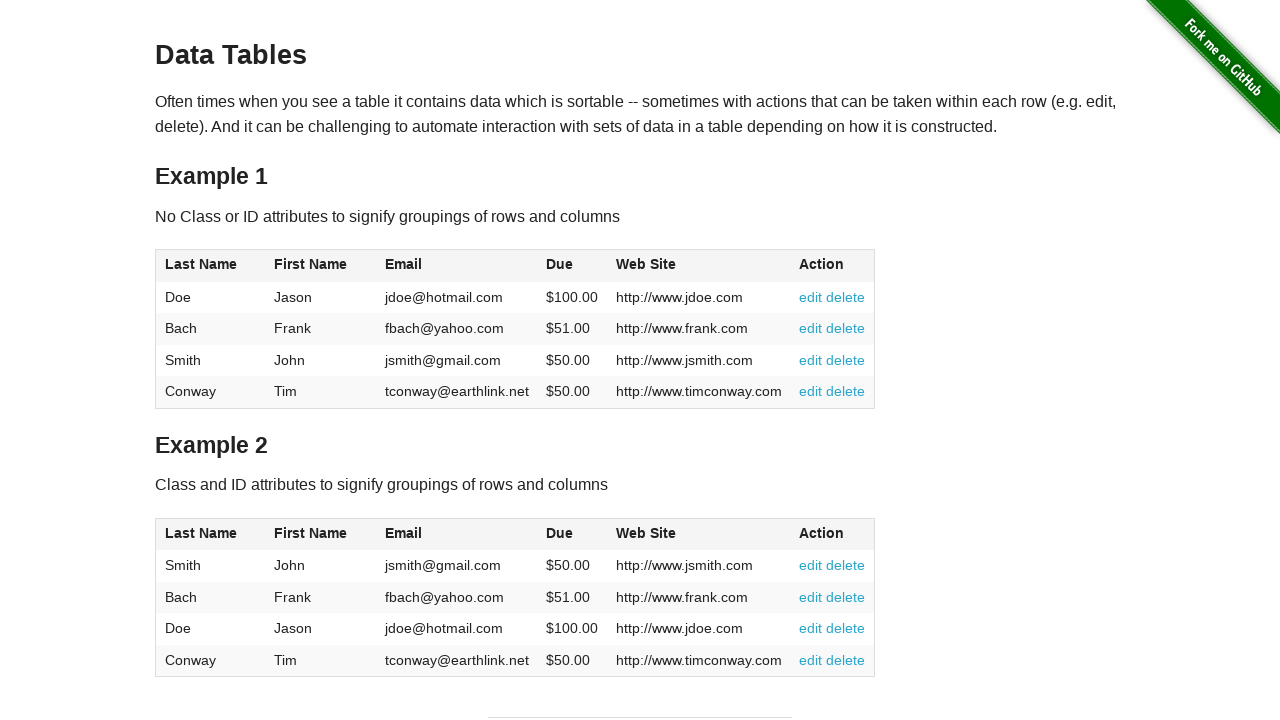

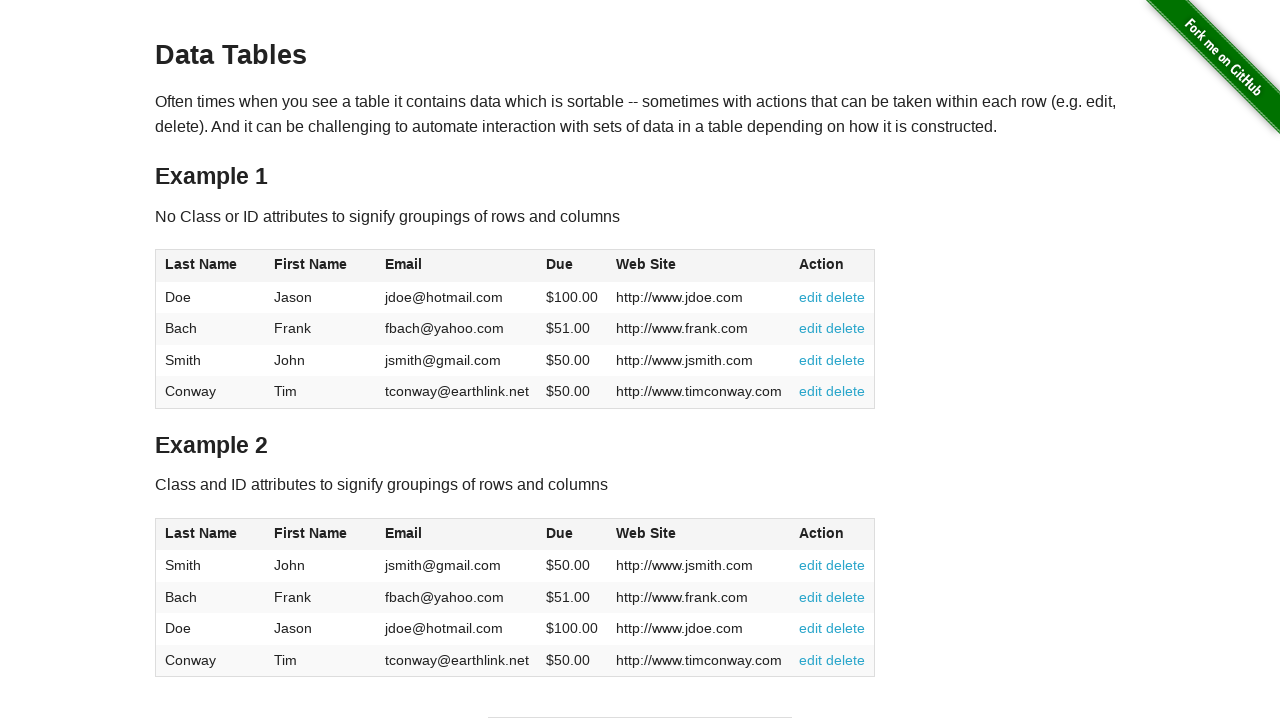